Tests checkbox functionality by clicking three different checkboxes on a form testing page

Starting URL: https://formy-project.herokuapp.com/checkbox

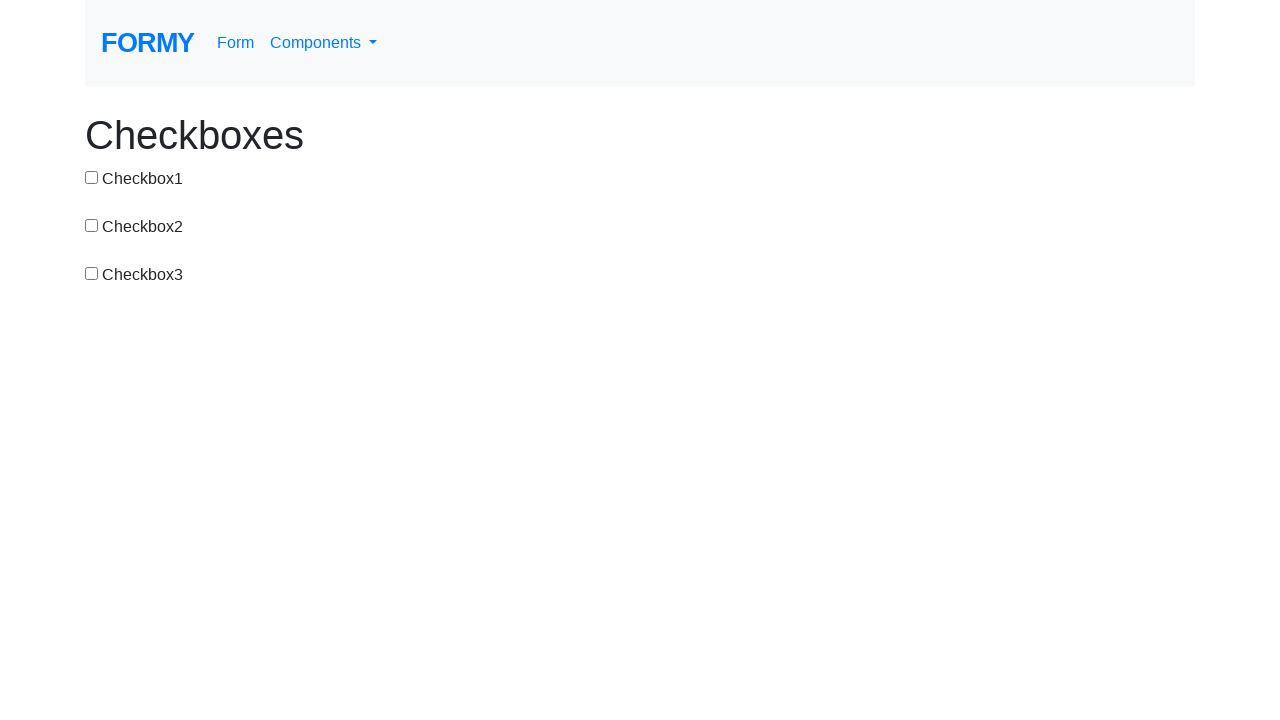

Clicked first checkbox at (92, 177) on #checkbox-1
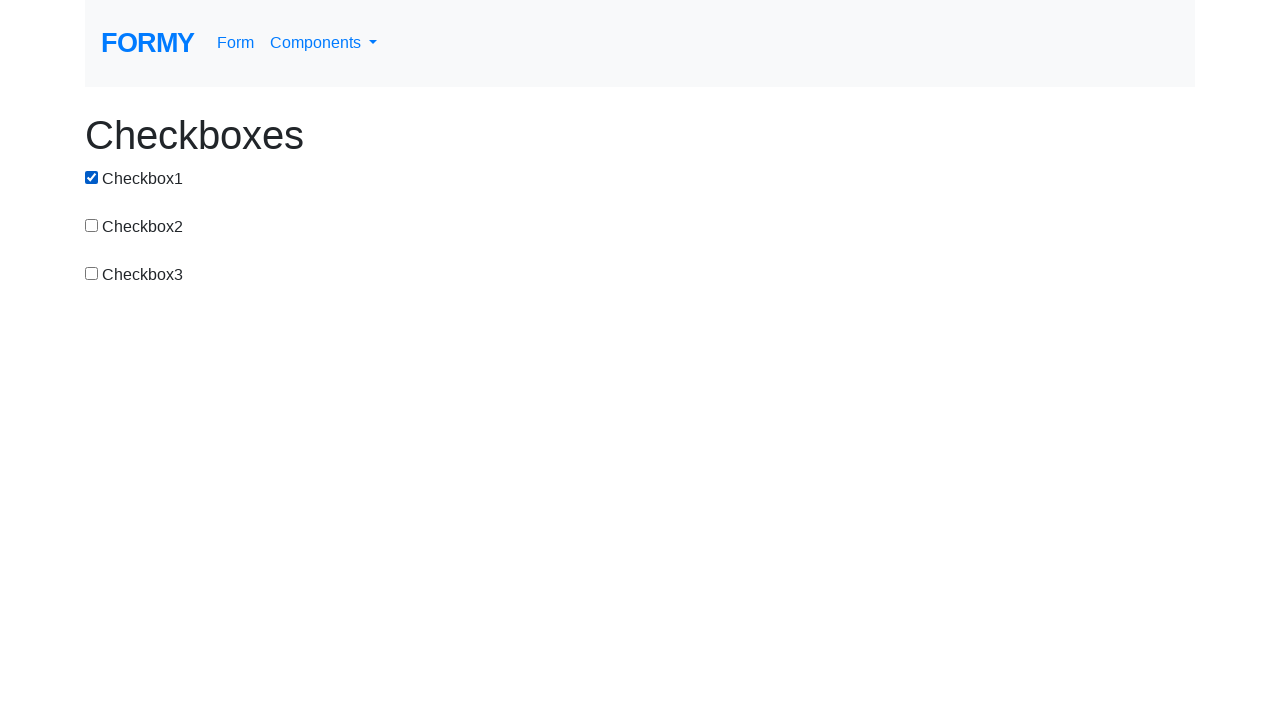

Clicked second checkbox at (92, 225) on #checkbox-2
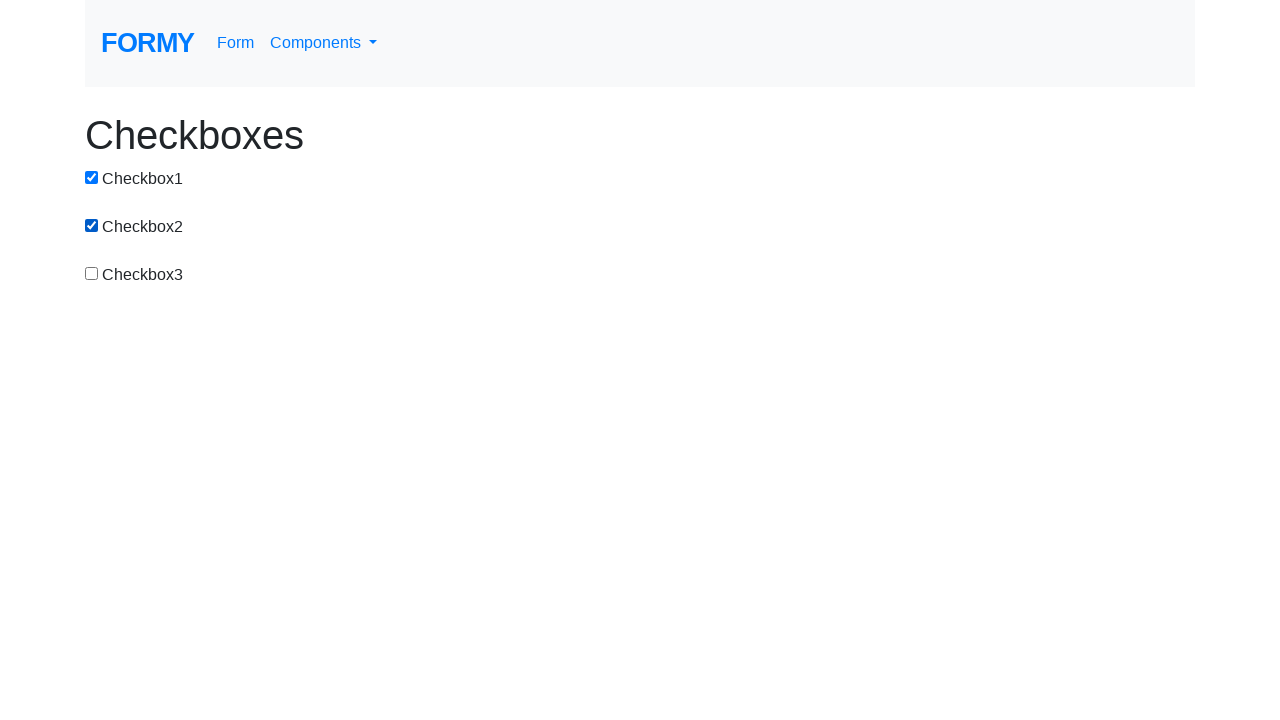

Clicked third checkbox at (92, 273) on #checkbox-3
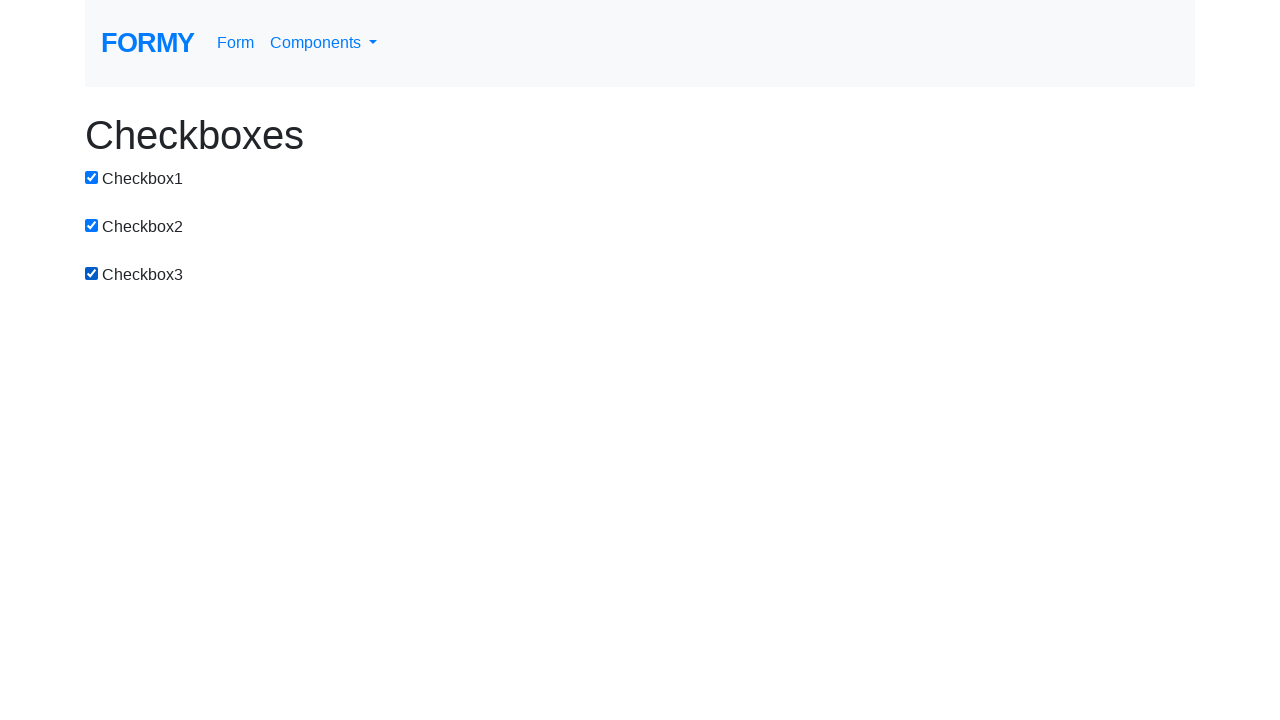

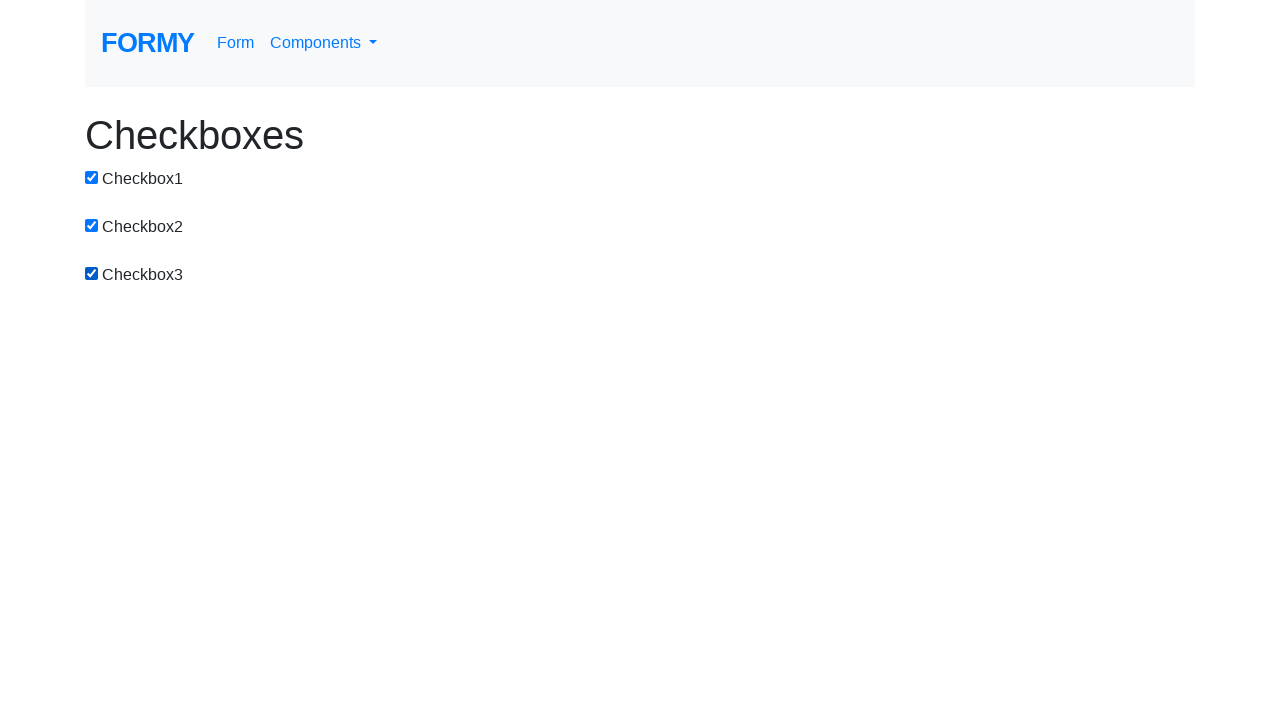